Tests radio button functionality by locating radio button groups in a table and clicking through each radio button to verify they are interactive and selectable.

Starting URL: http://echoecho.com/htmlforms10.htm

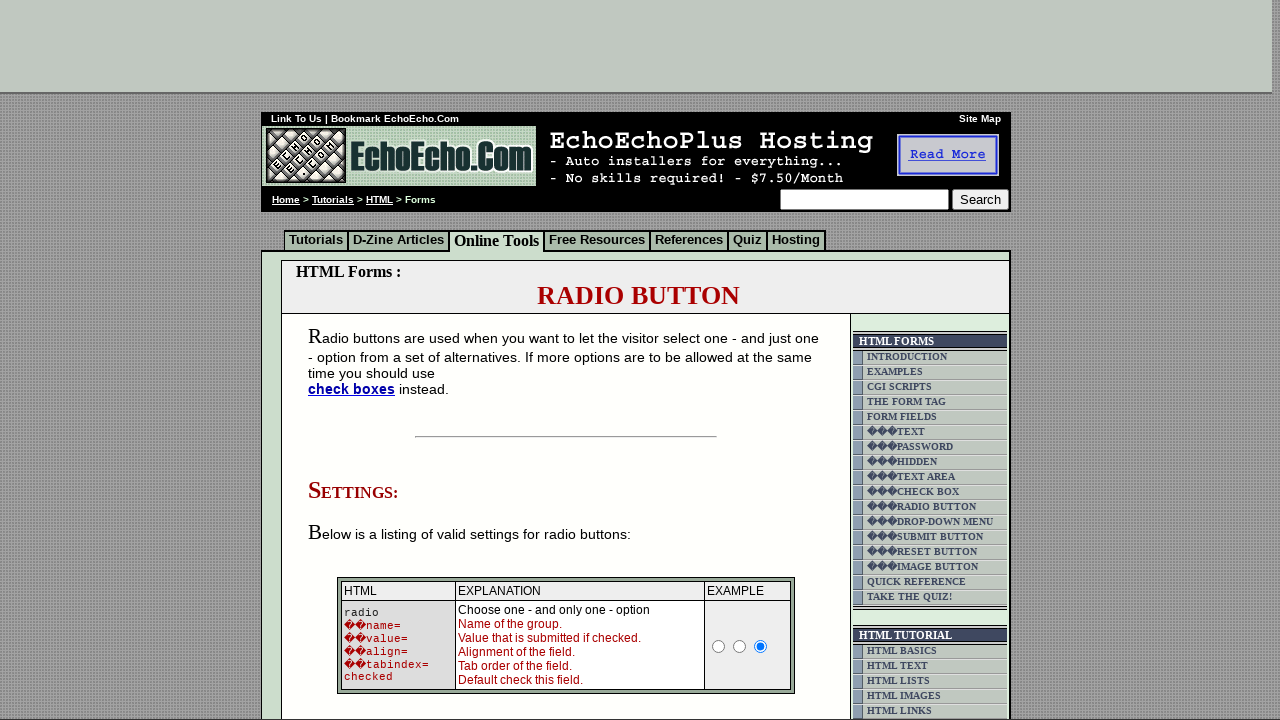

Waited for table containing radio buttons to load
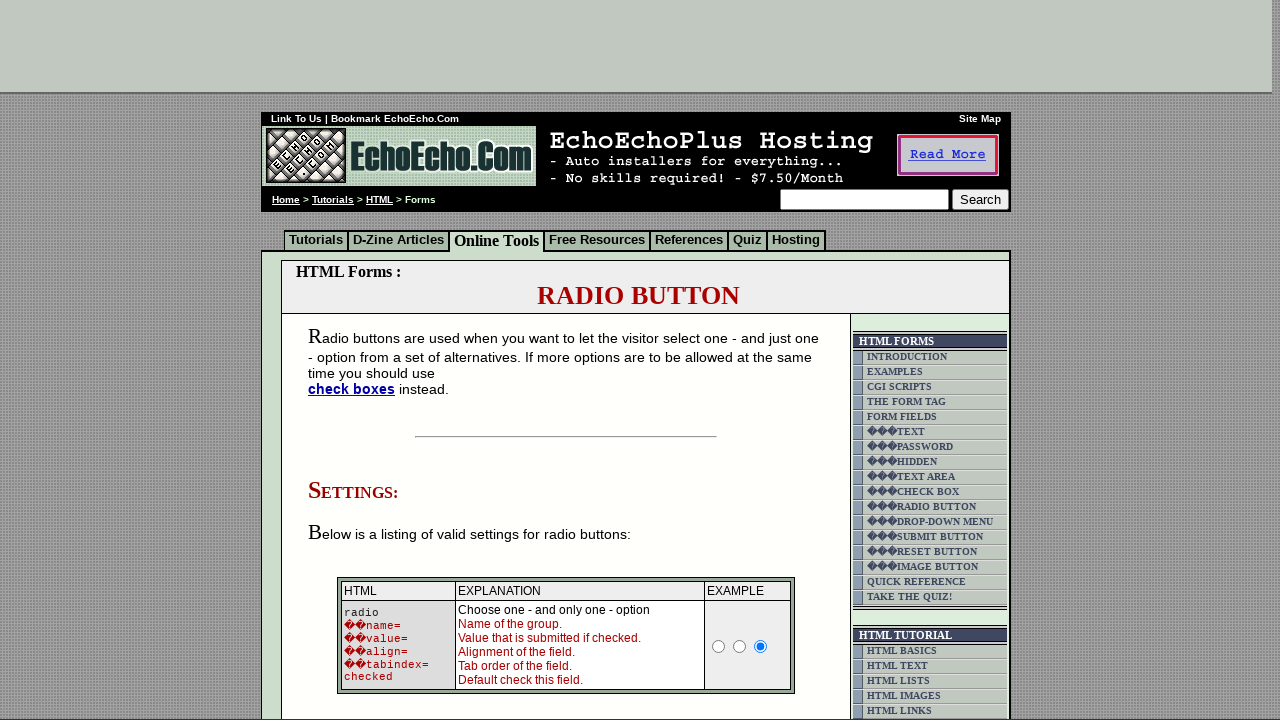

Located the second table cell with class 'table5'
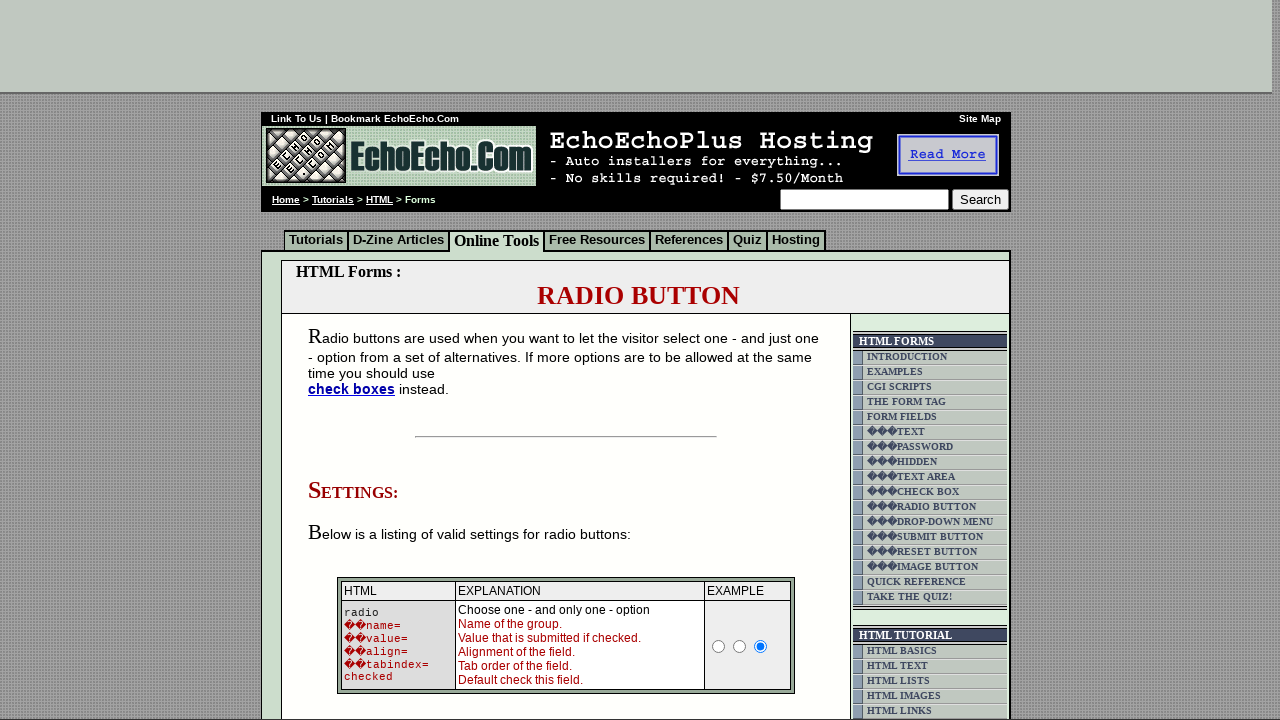

Found 3 radio buttons in group1
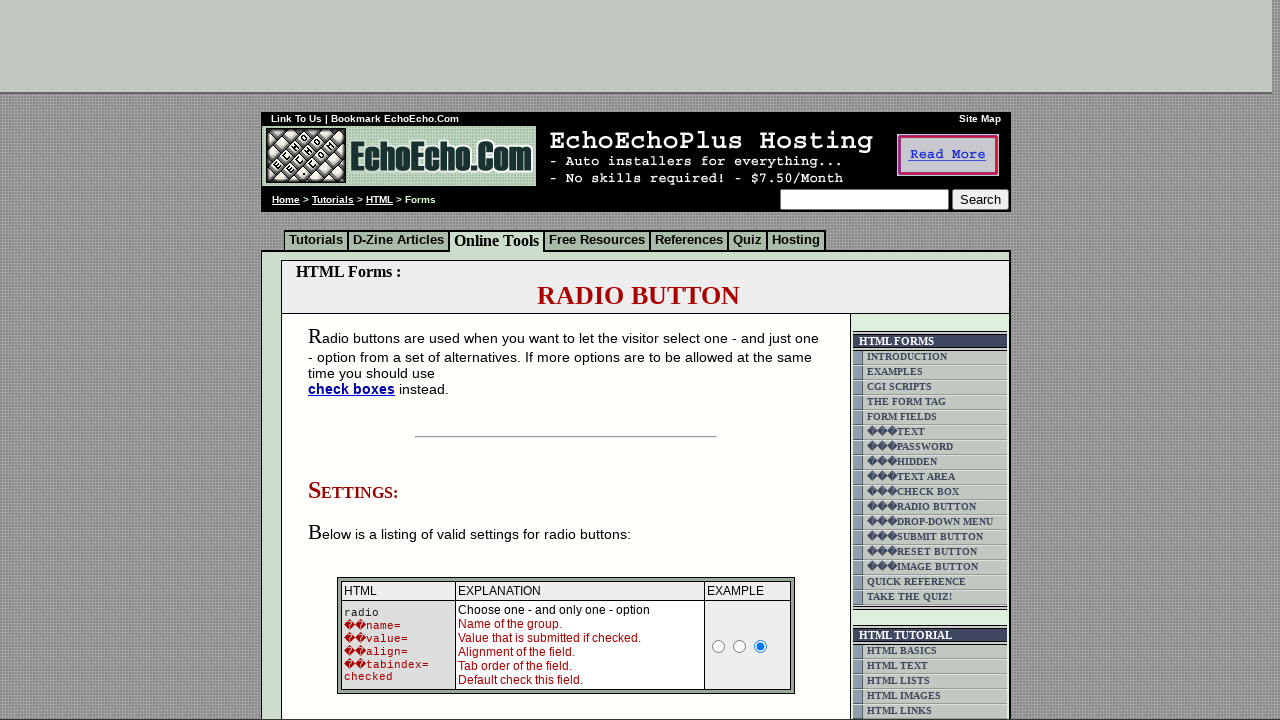

Clicked radio button 0 in group1 at (356, 360) on td.table5 >> nth=1 >> input[name='group1'] >> nth=0
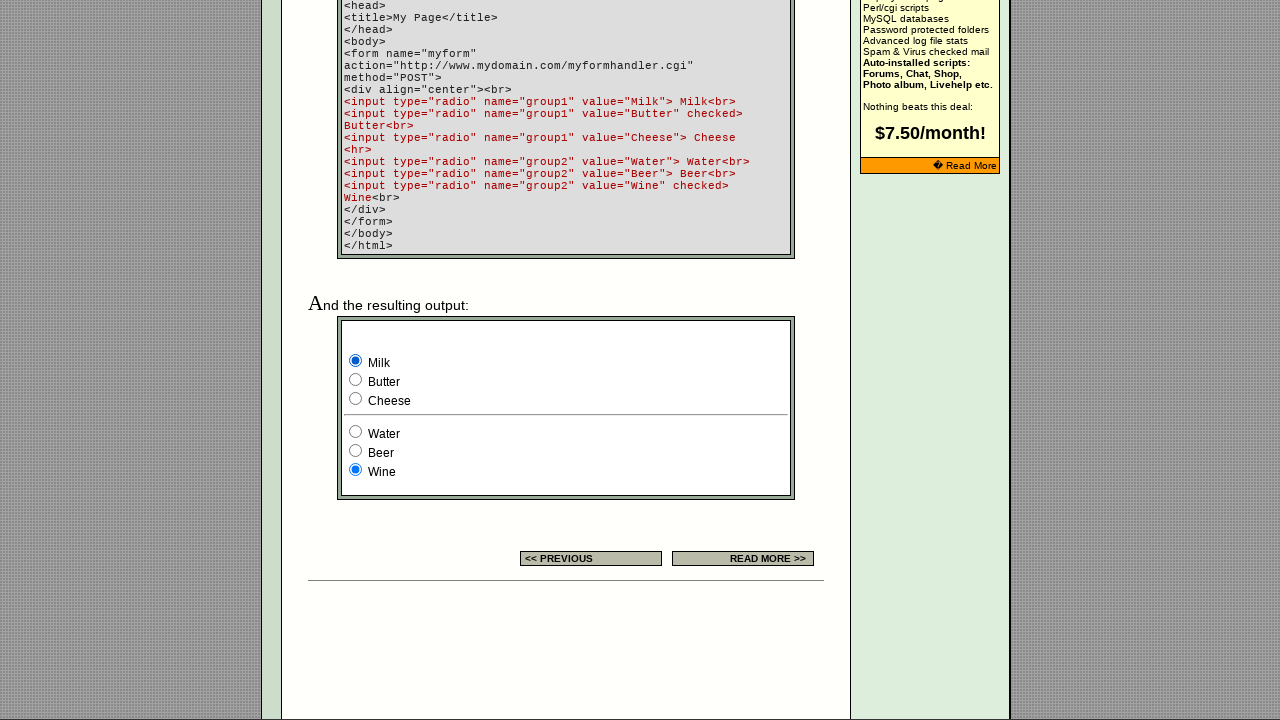

Waited 500ms to observe selection of radio button 0 in group1
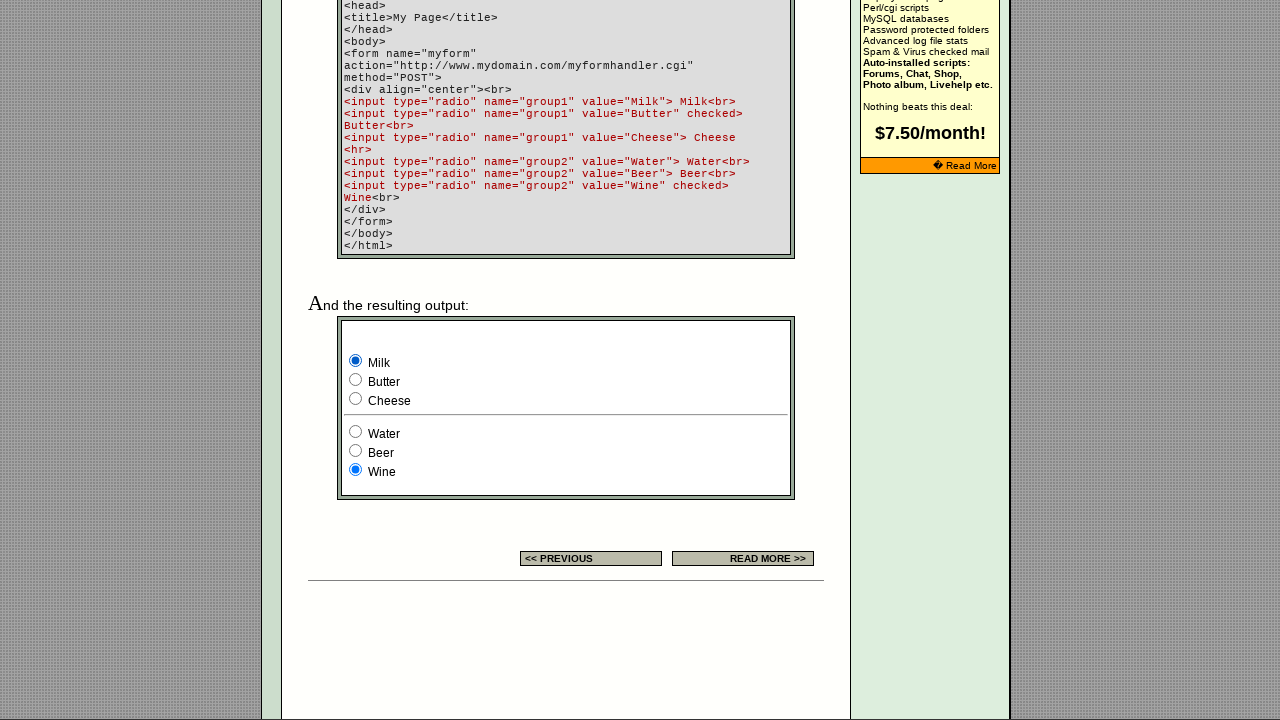

Clicked radio button 1 in group1 at (356, 380) on td.table5 >> nth=1 >> input[name='group1'] >> nth=1
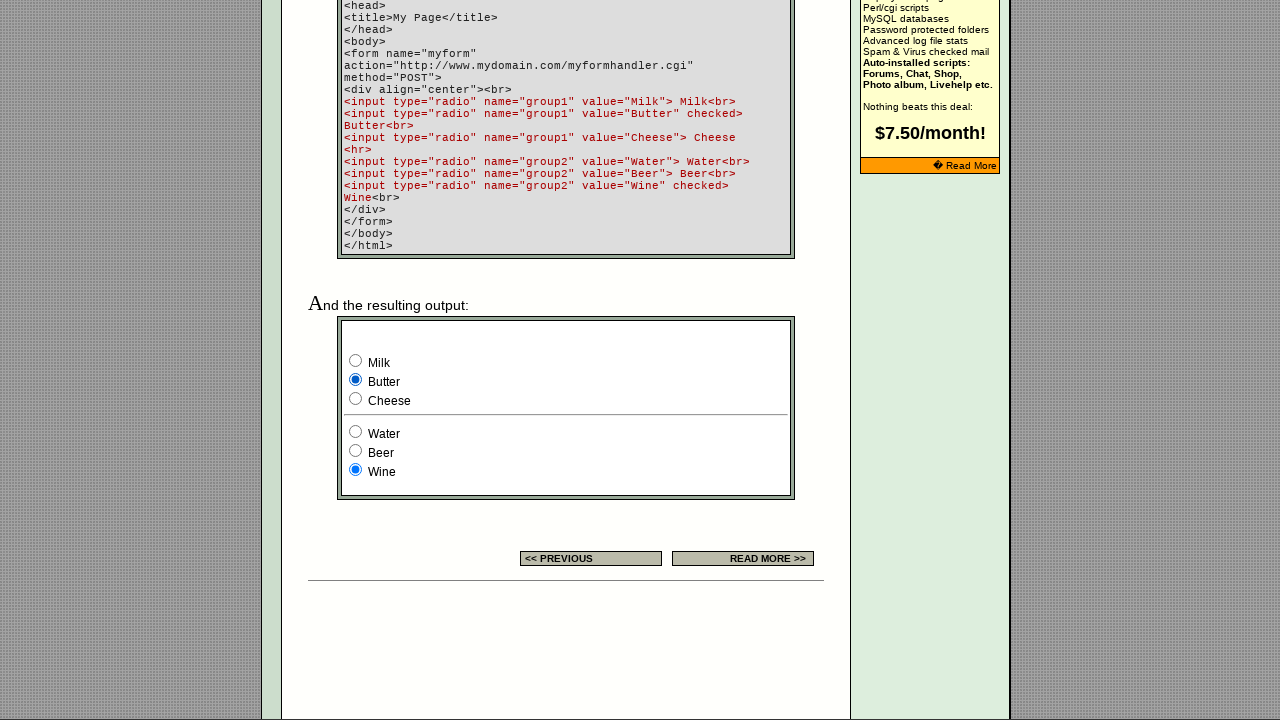

Waited 500ms to observe selection of radio button 1 in group1
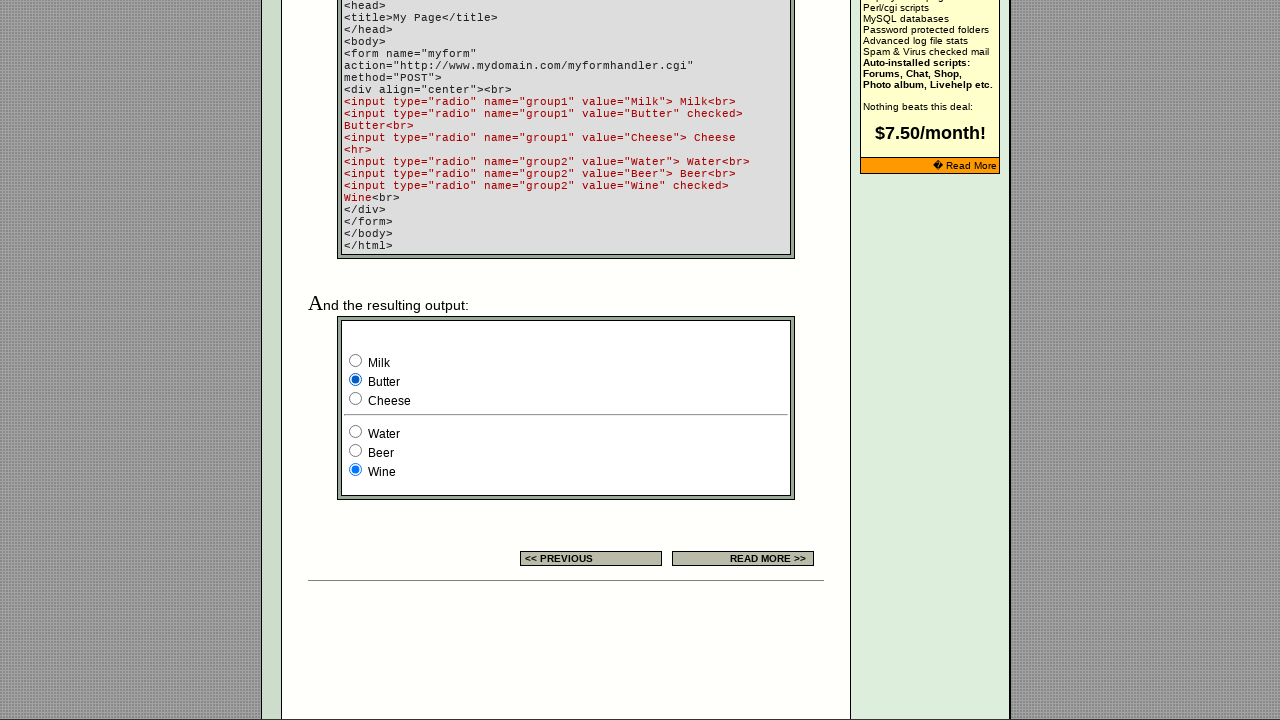

Clicked radio button 2 in group1 at (356, 398) on td.table5 >> nth=1 >> input[name='group1'] >> nth=2
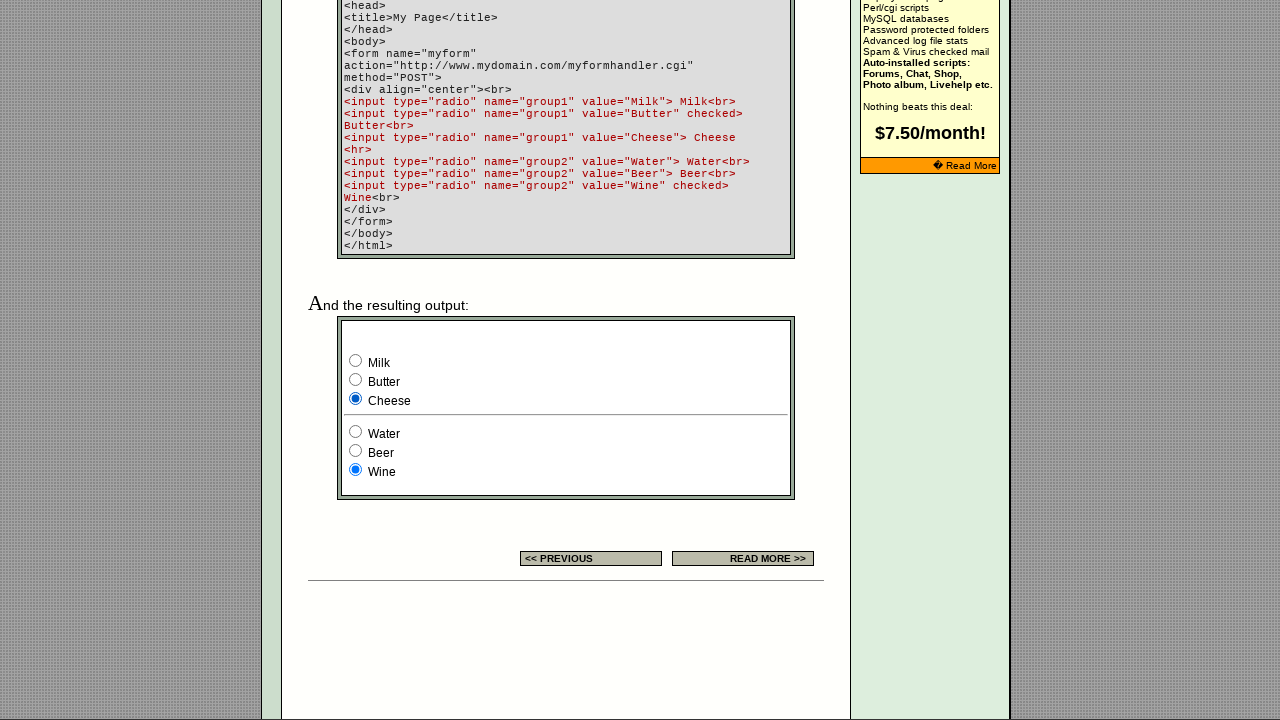

Waited 500ms to observe selection of radio button 2 in group1
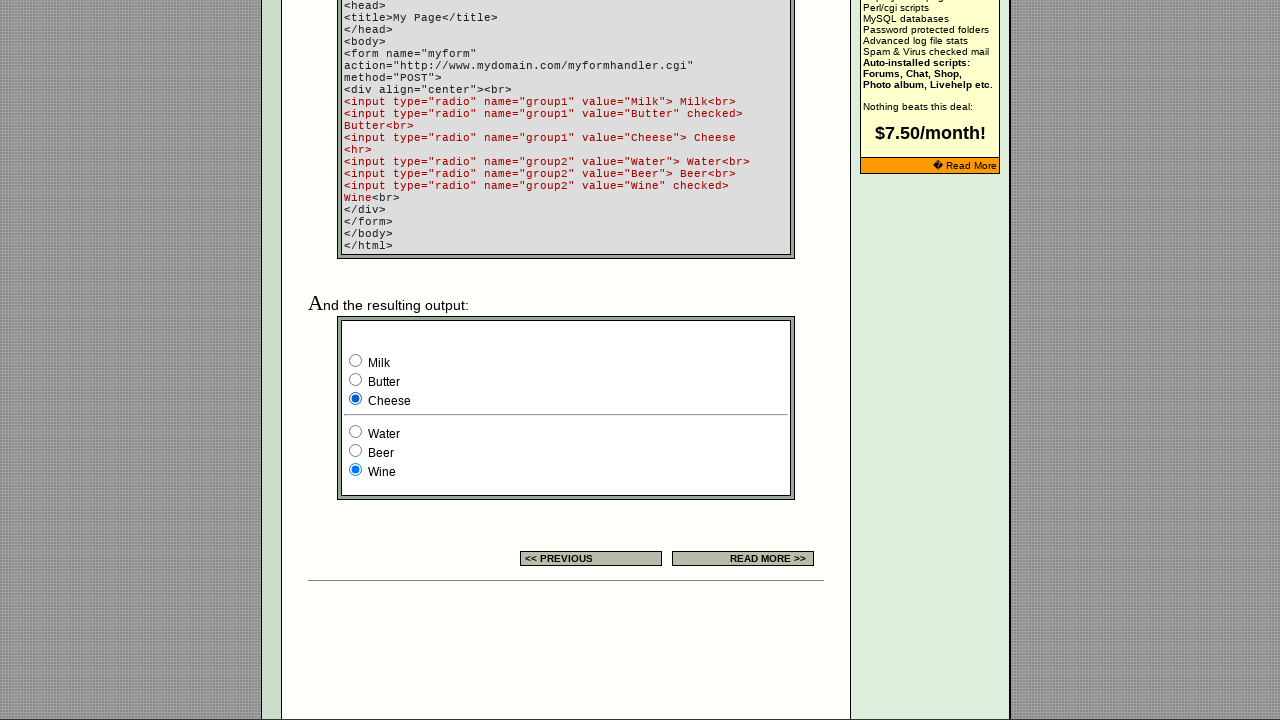

Found 3 radio buttons in group2
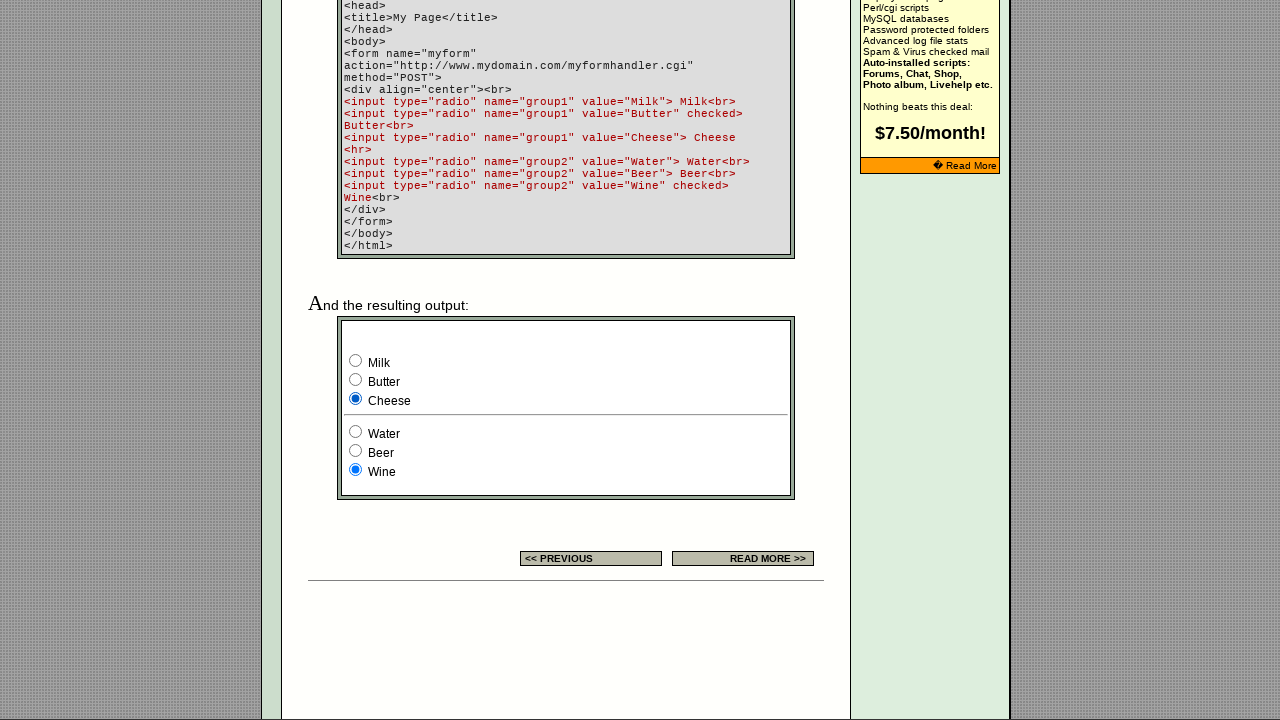

Clicked radio button 0 in group2 at (356, 432) on td.table5 >> nth=1 >> input[name='group2'] >> nth=0
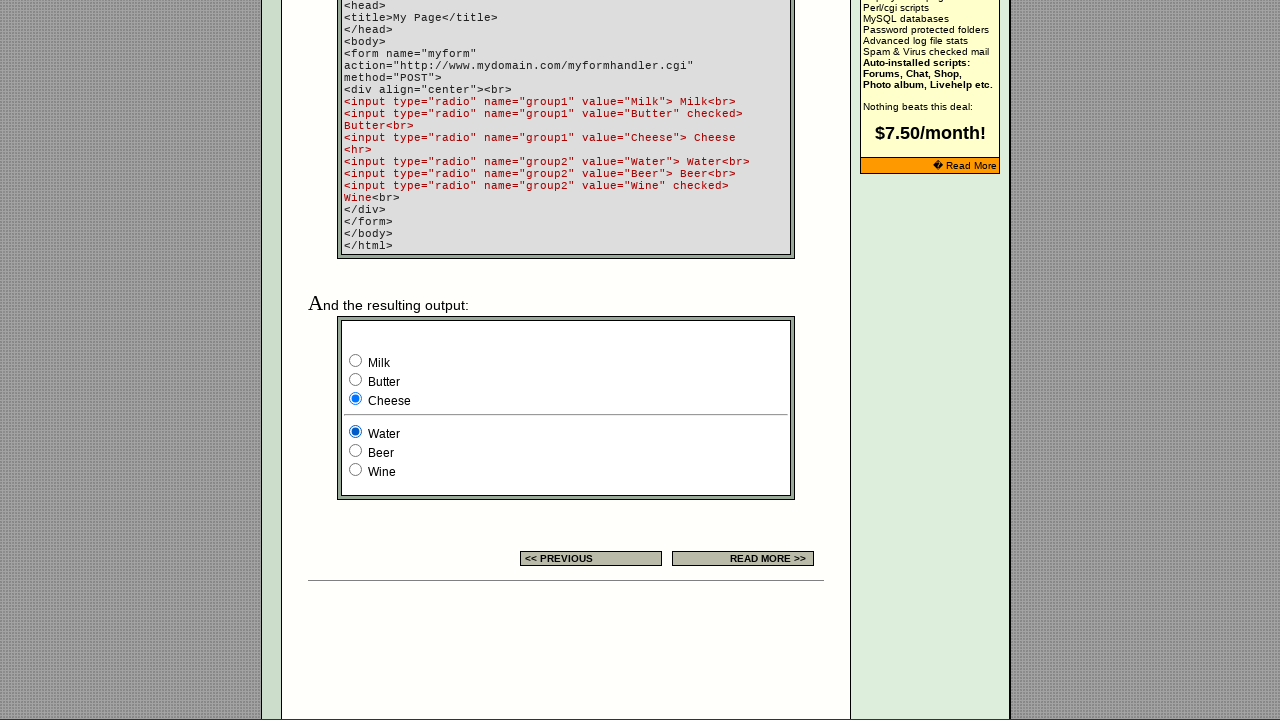

Waited 500ms to observe selection of radio button 0 in group2
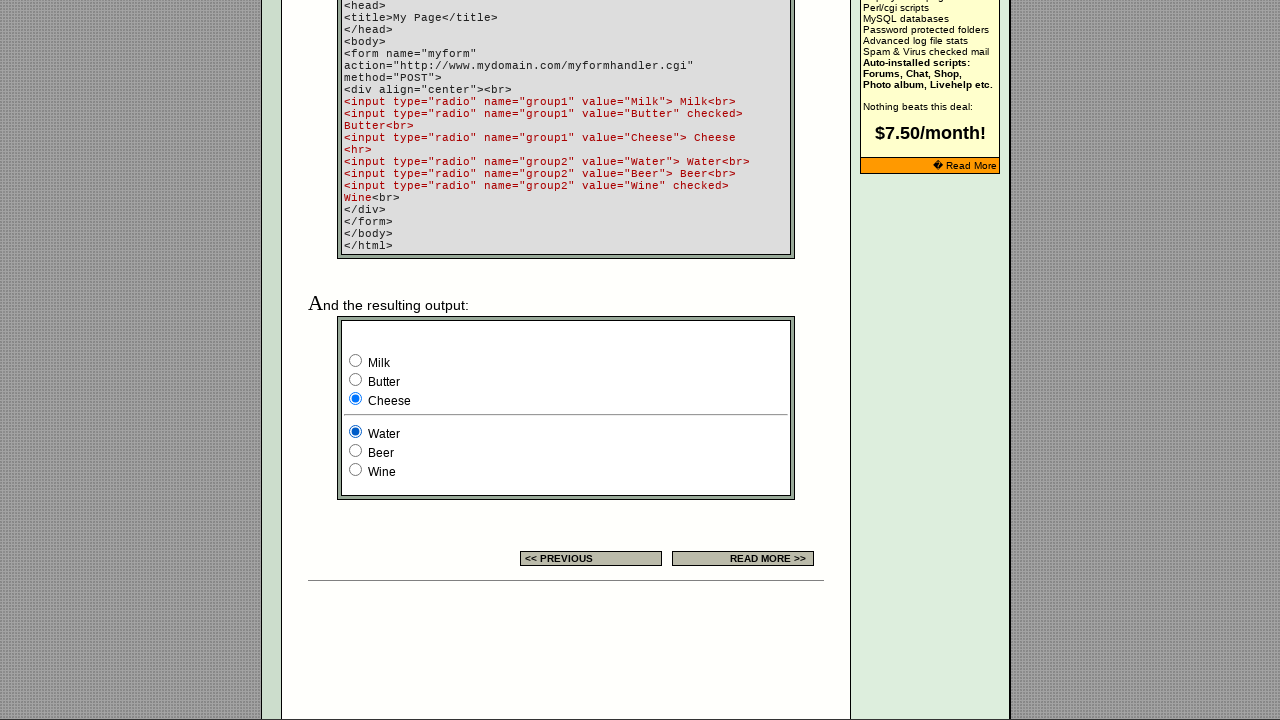

Clicked radio button 1 in group2 at (356, 450) on td.table5 >> nth=1 >> input[name='group2'] >> nth=1
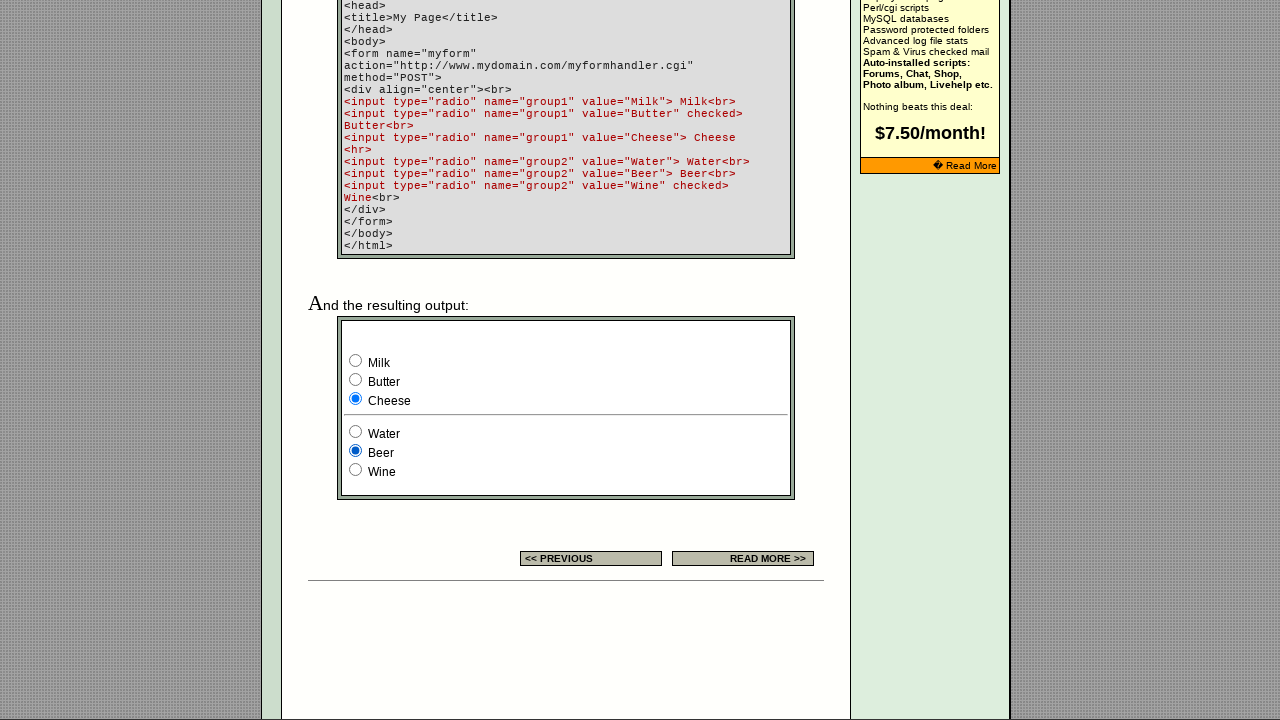

Waited 500ms to observe selection of radio button 1 in group2
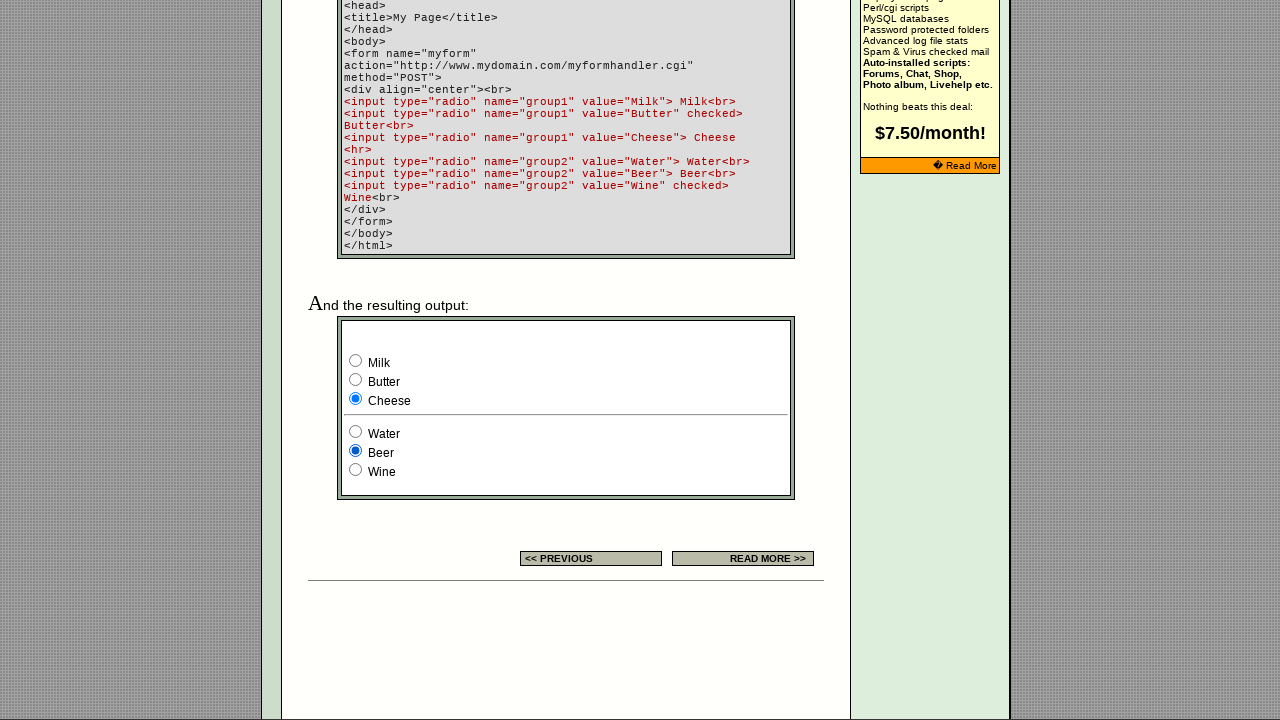

Clicked radio button 2 in group2 at (356, 470) on td.table5 >> nth=1 >> input[name='group2'] >> nth=2
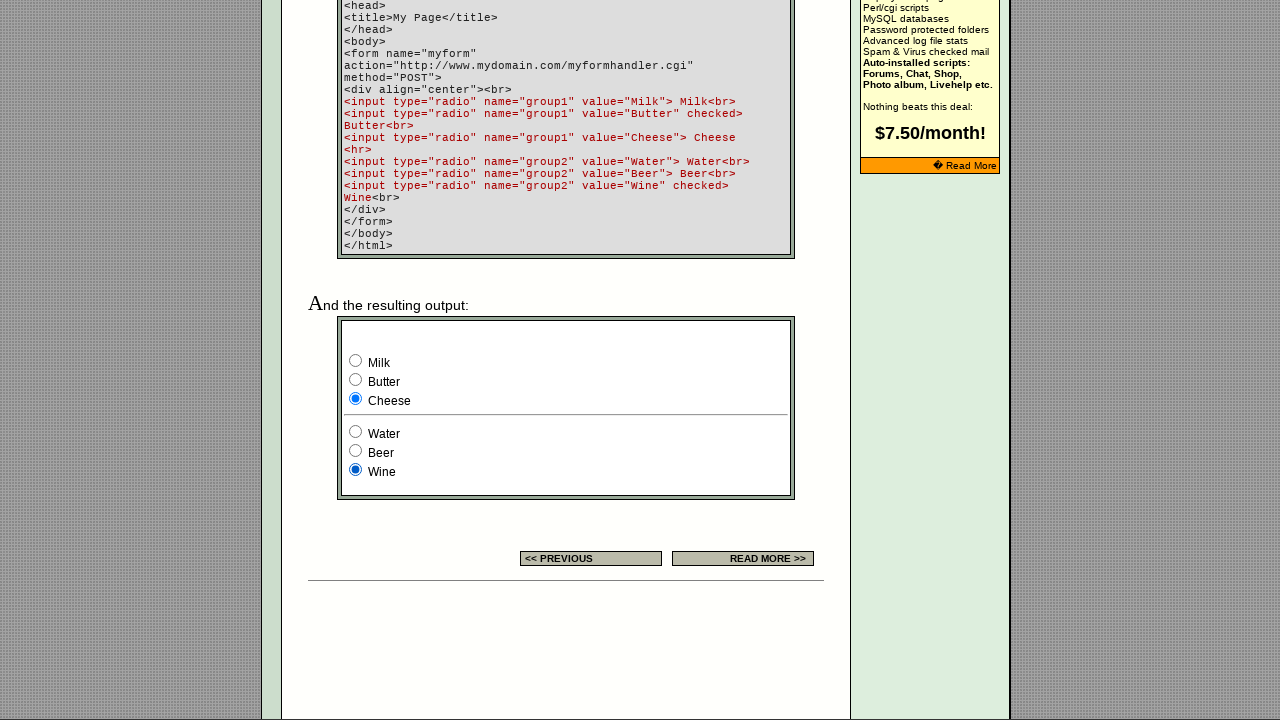

Waited 500ms to observe selection of radio button 2 in group2
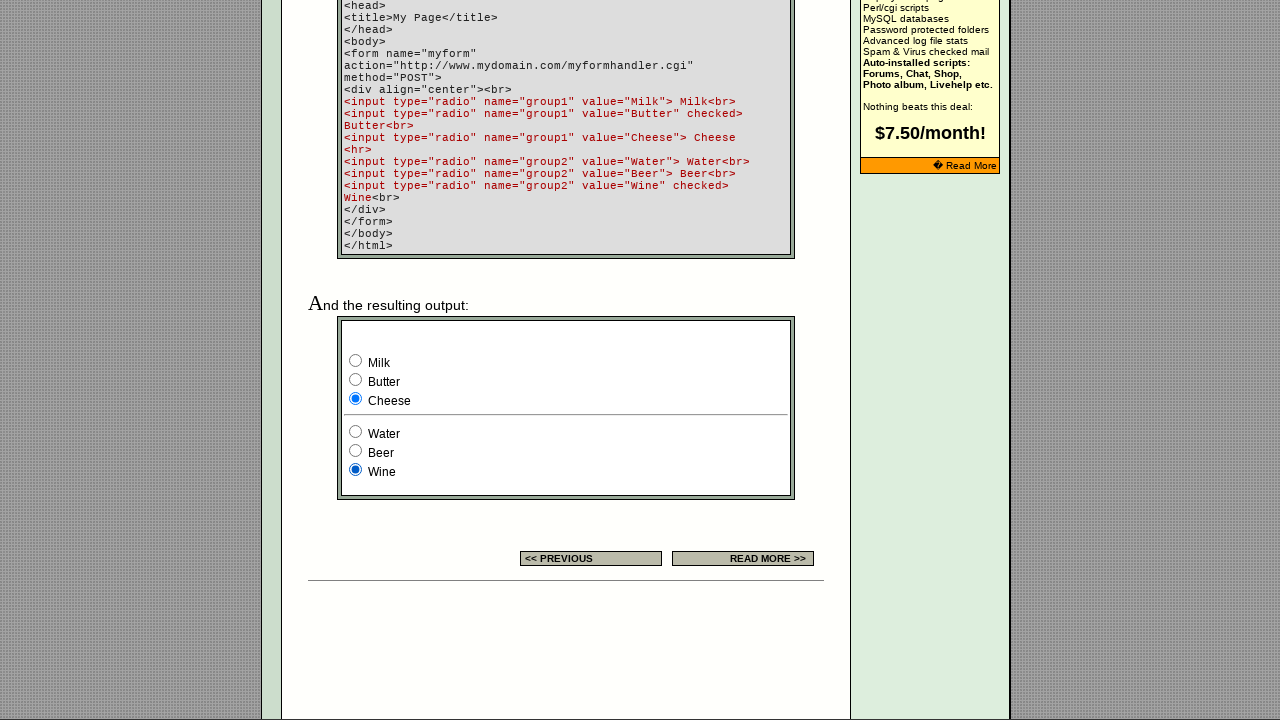

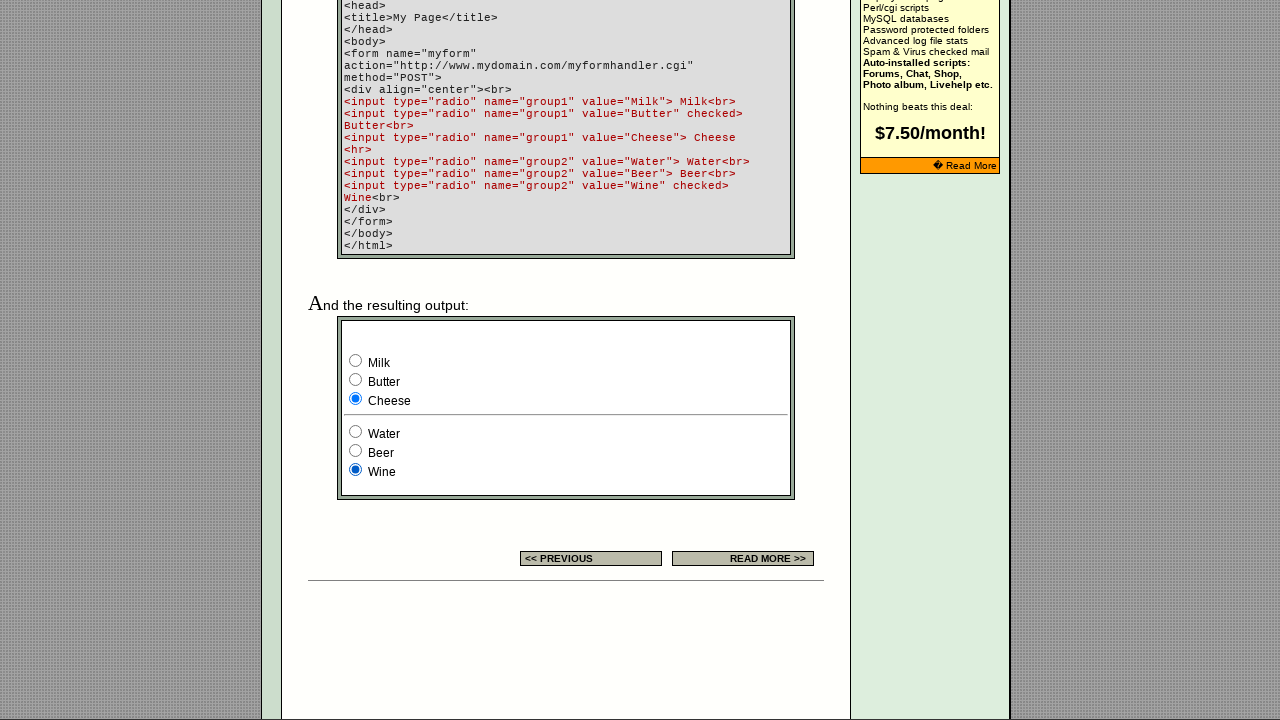